Navigates to a book catalog website, clicks on a category link, and verifies that product listings are displayed

Starting URL: https://books.toscrape.com/

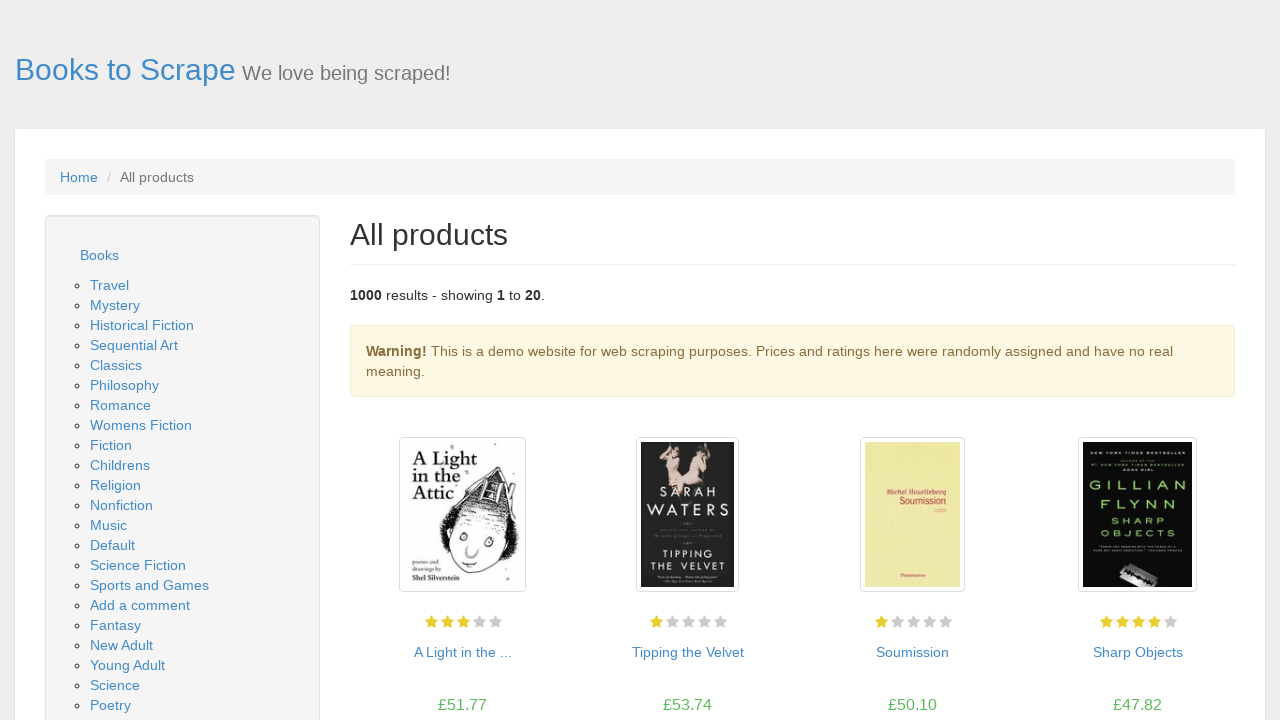

Clicked on Travel category link at (110, 285) on a:text('Travel')
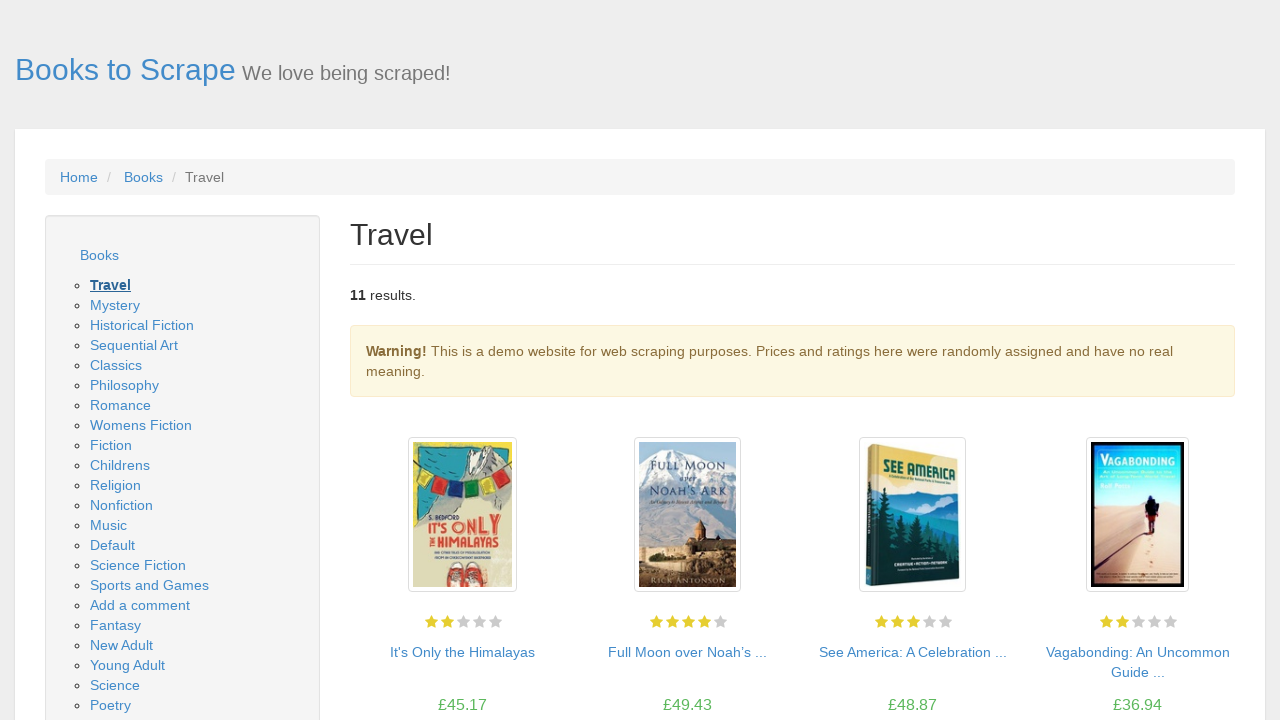

Product listings loaded on Travel category page
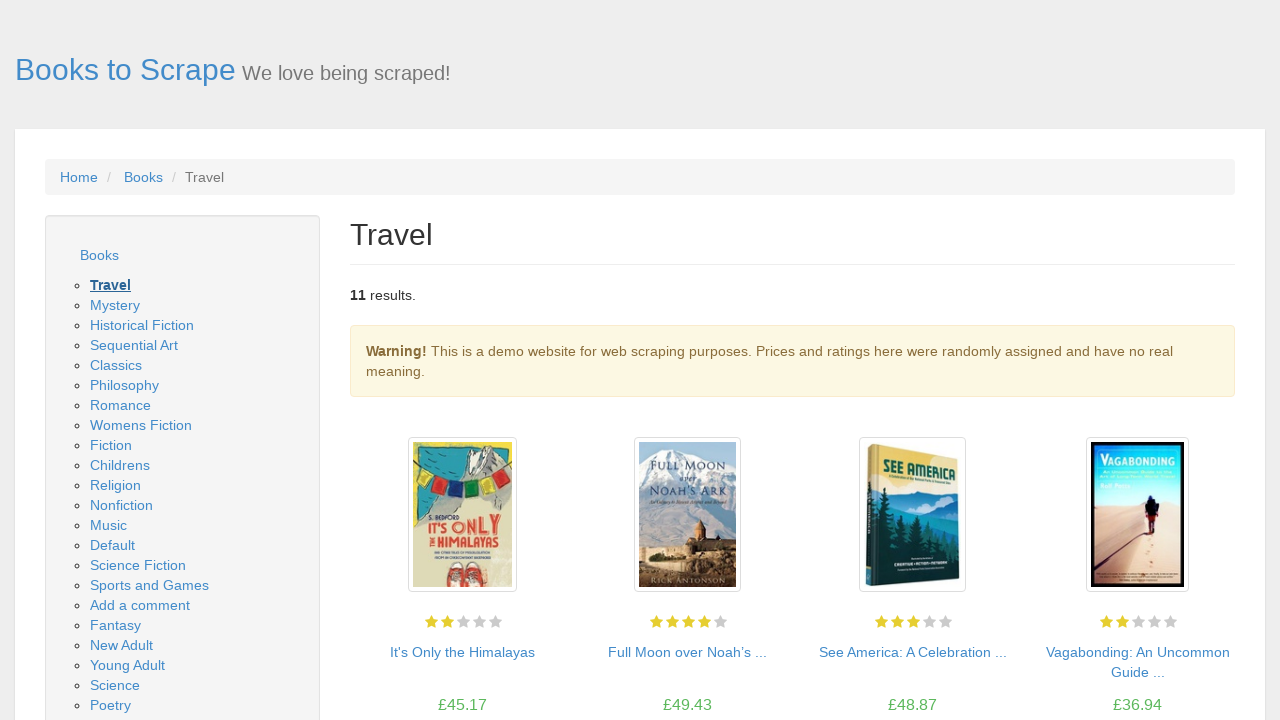

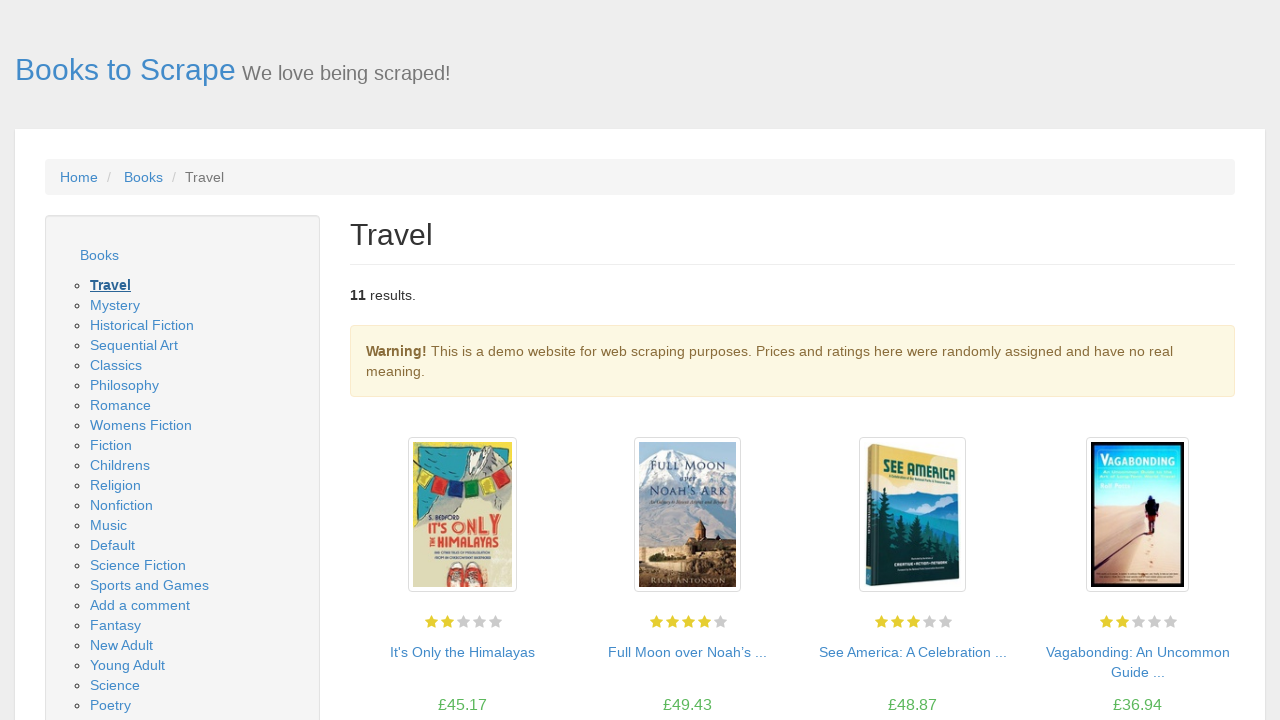